Tests the Add/Remove Elements page by clicking the "Add Element" button 5 times to create new delete buttons, verifying the dynamic element creation functionality.

Starting URL: http://the-internet.herokuapp.com/add_remove_elements/

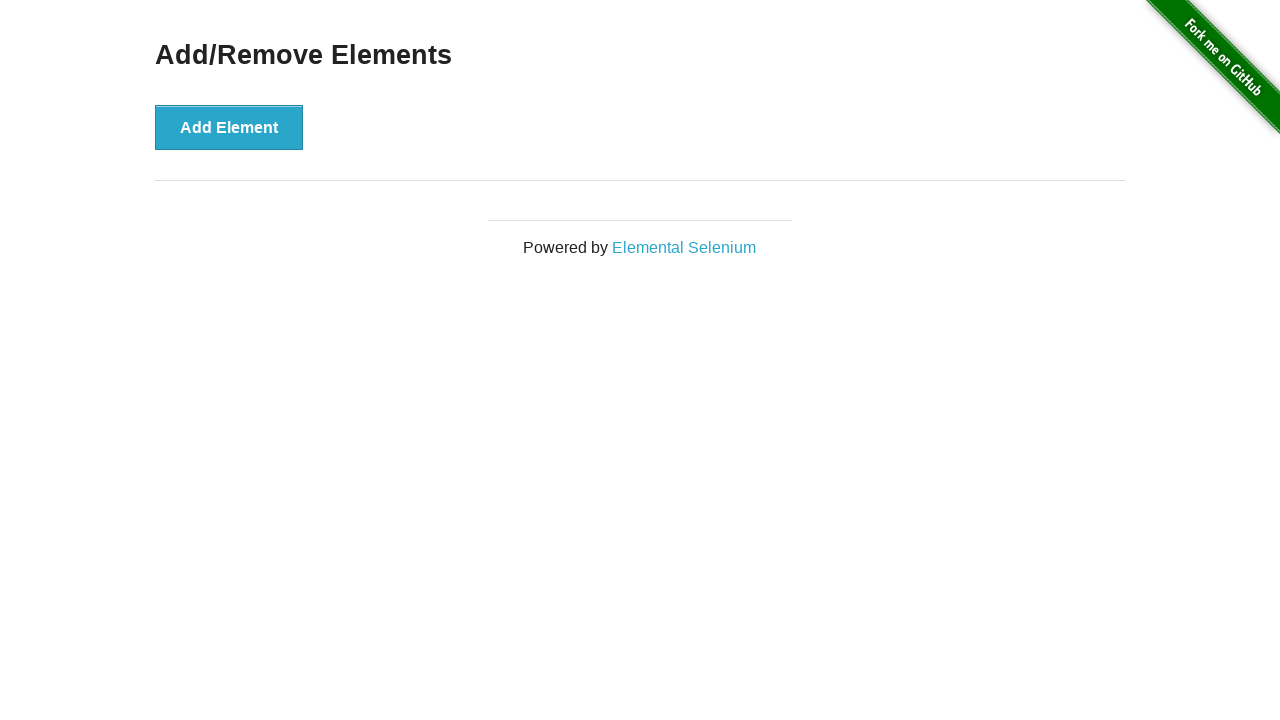

Clicked 'Add Element' button (iteration 1/5) at (229, 127) on button[onclick='addElement()']
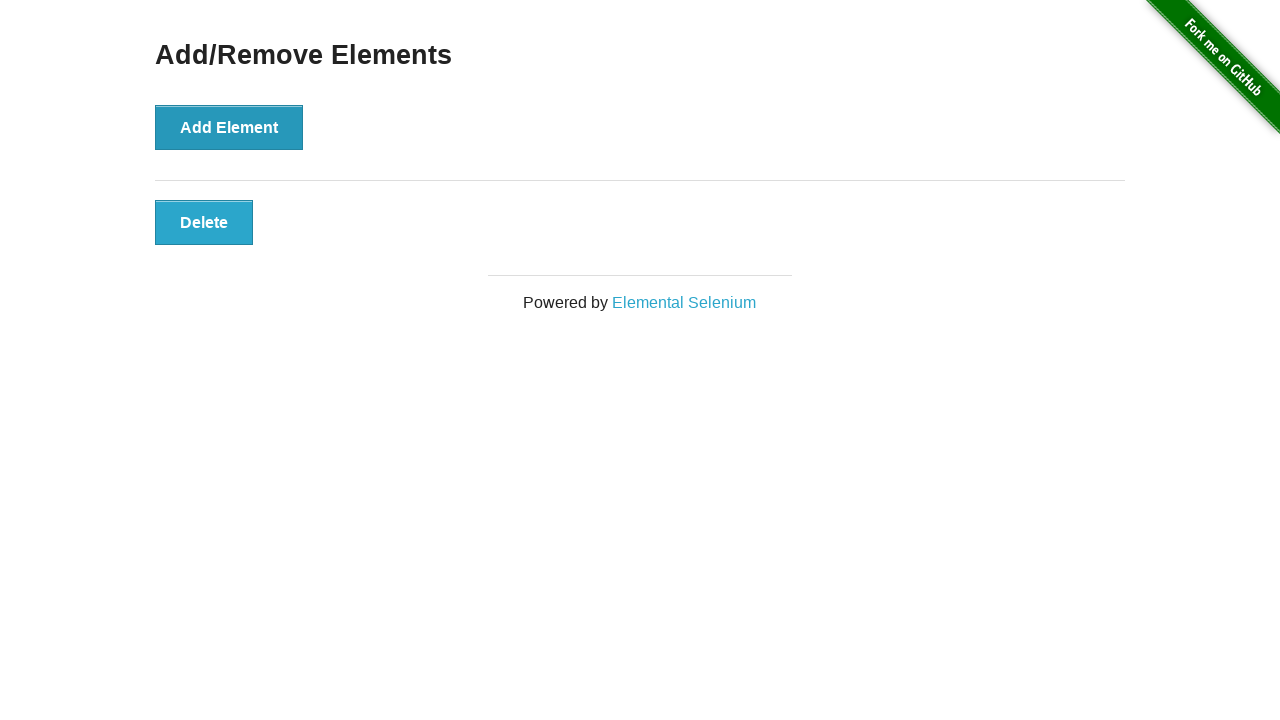

Clicked 'Add Element' button (iteration 2/5) at (229, 127) on button[onclick='addElement()']
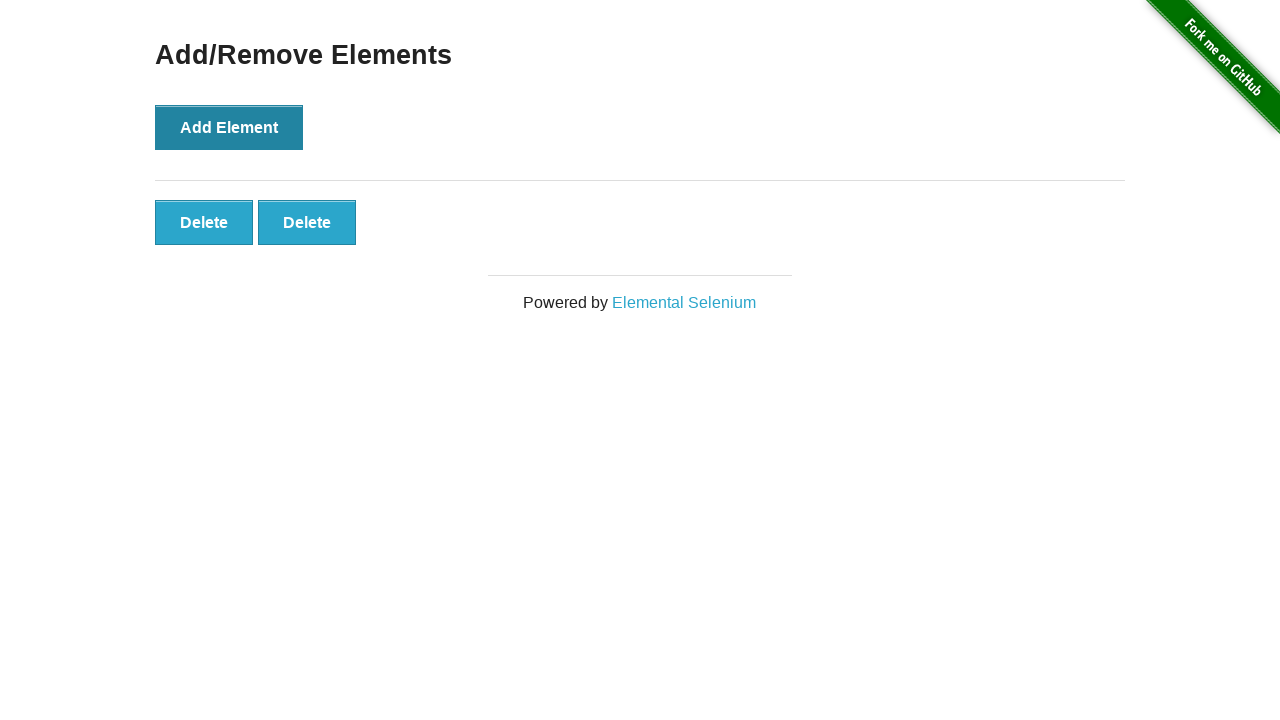

Clicked 'Add Element' button (iteration 3/5) at (229, 127) on button[onclick='addElement()']
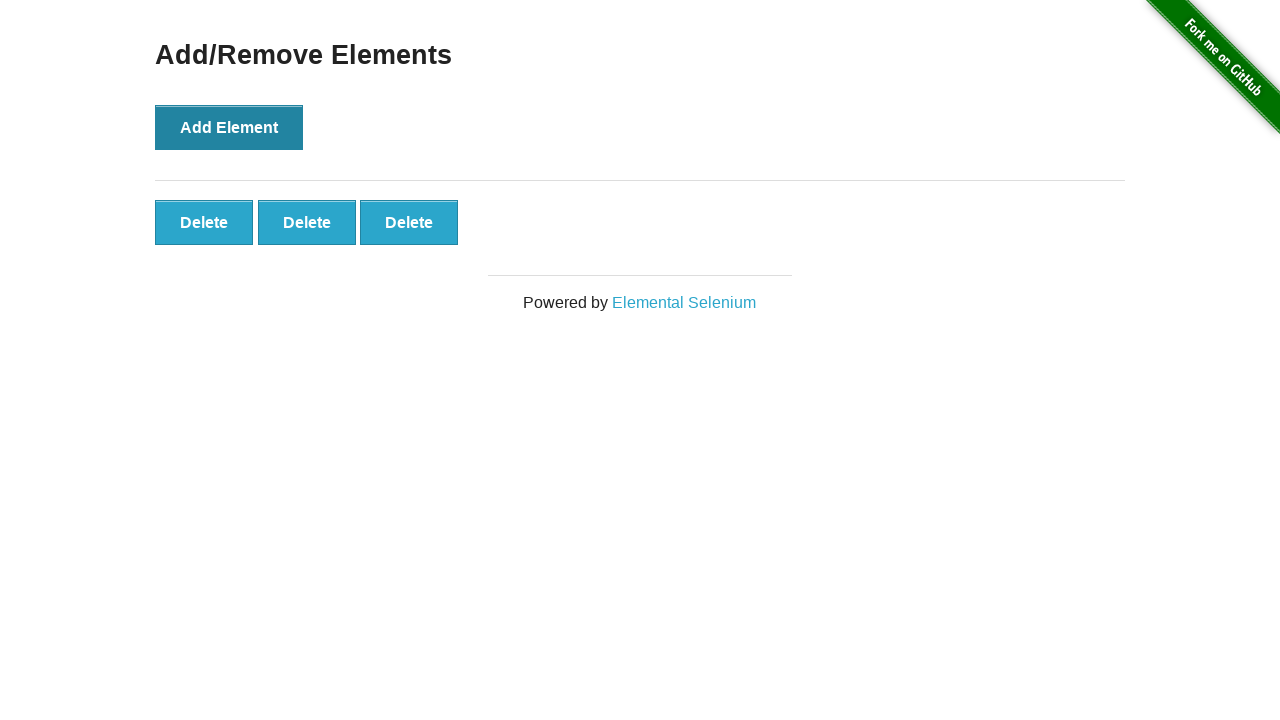

Clicked 'Add Element' button (iteration 4/5) at (229, 127) on button[onclick='addElement()']
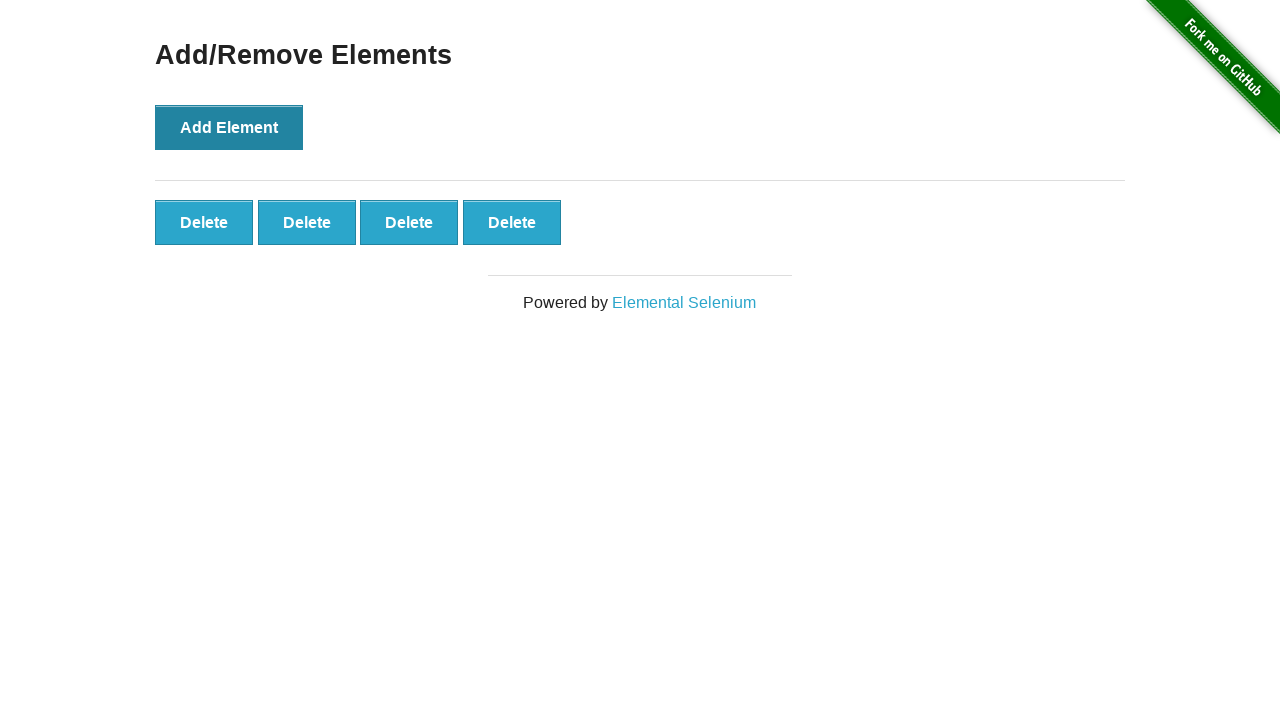

Clicked 'Add Element' button (iteration 5/5) at (229, 127) on button[onclick='addElement()']
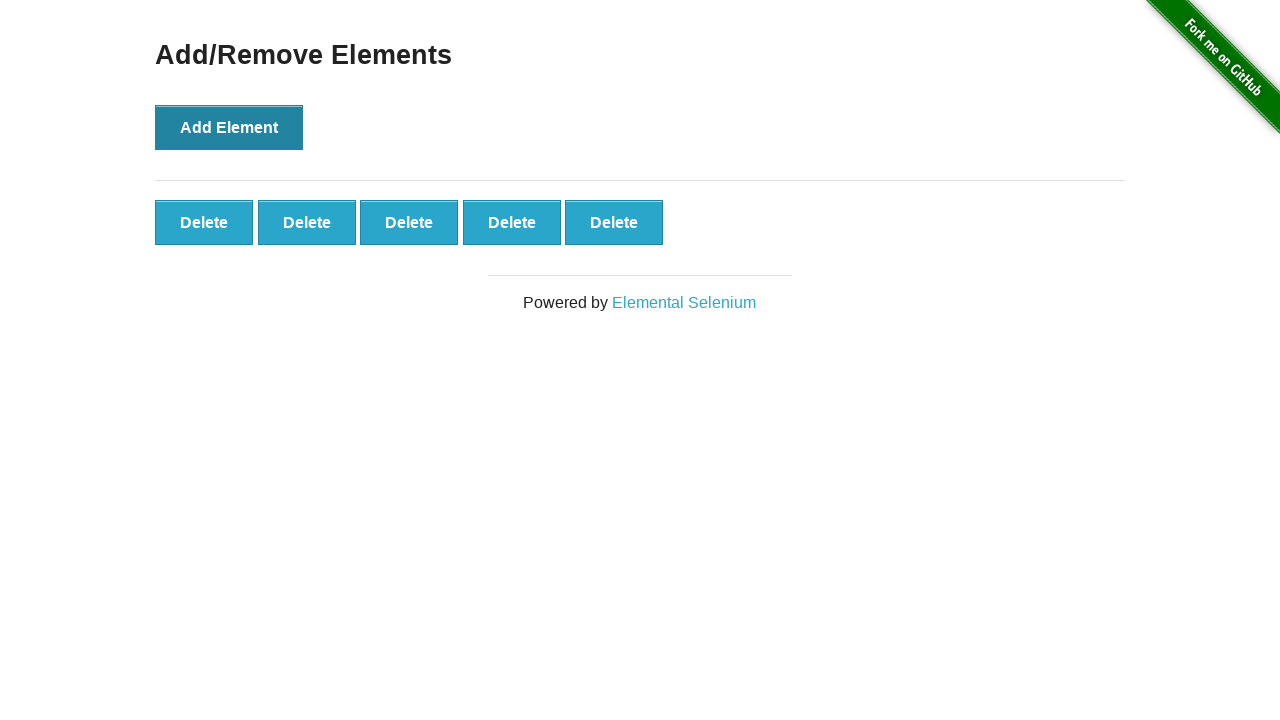

Waited for delete buttons to appear
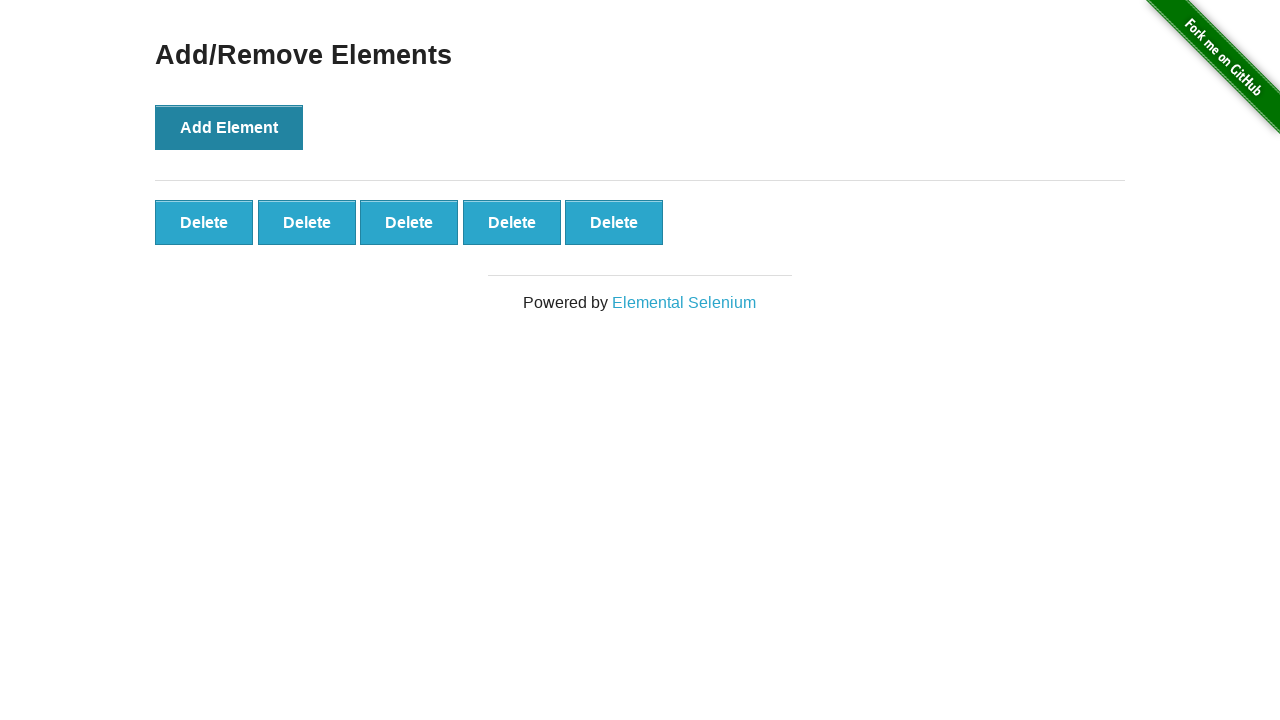

Verified that 5 delete buttons were created
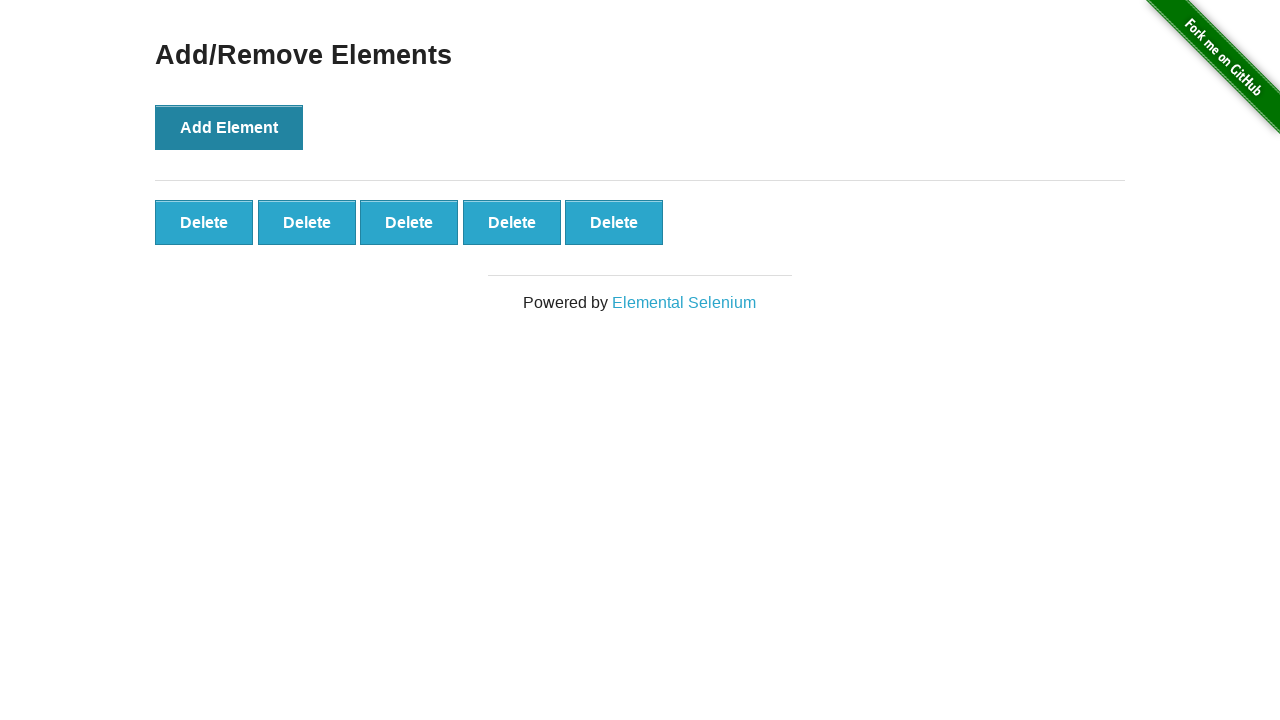

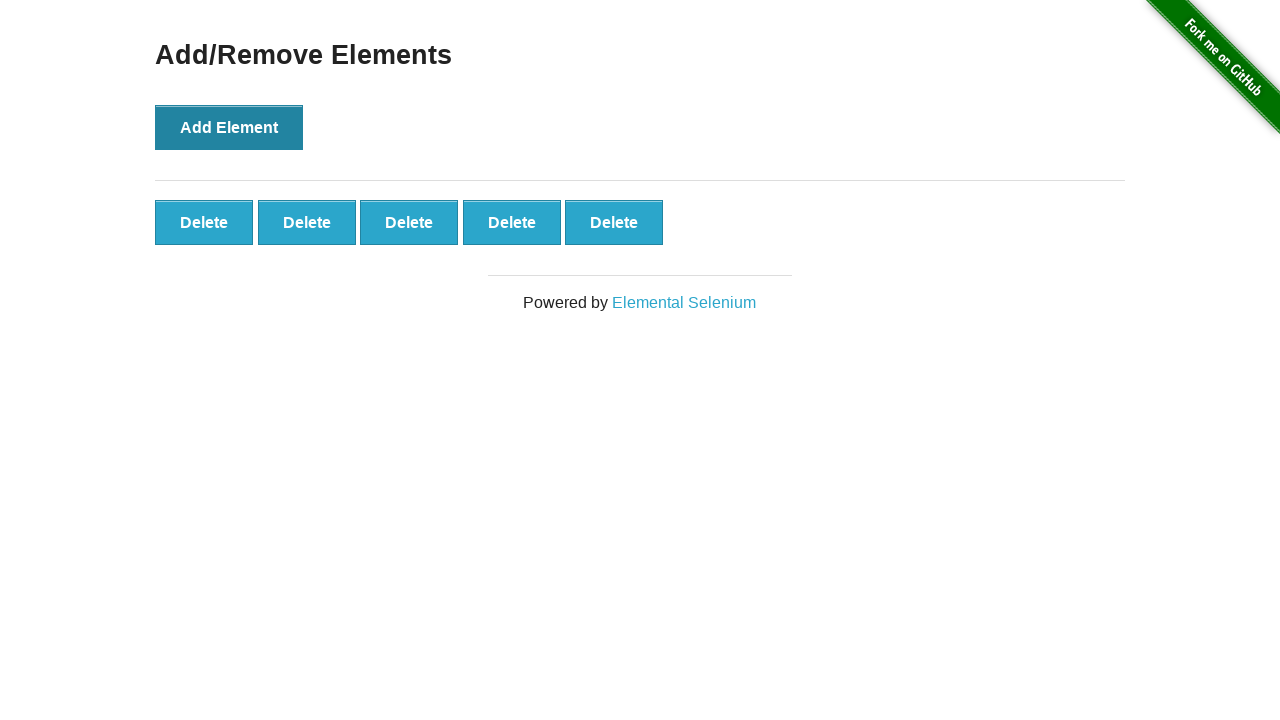